Tests drag and drop functionality on jQuery UI demo page by dragging an element and dropping it into a target area

Starting URL: https://jqueryui.com/droppable/

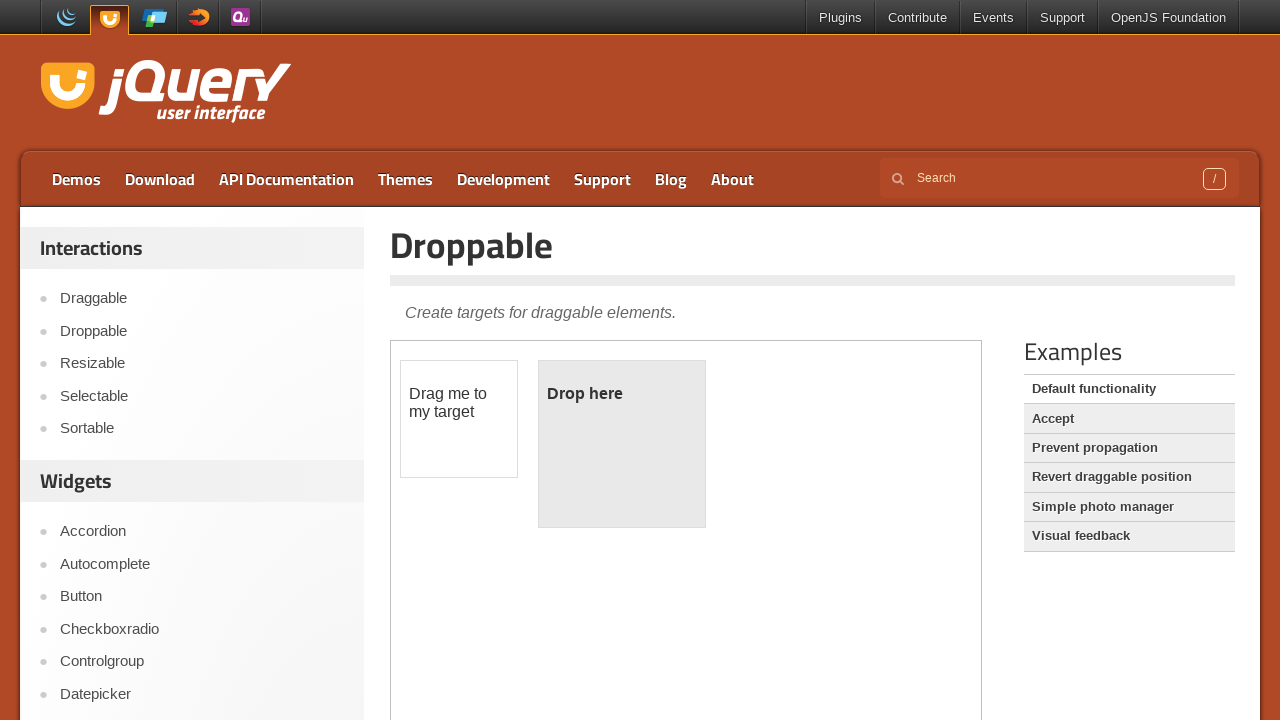

Located the demo iframe containing drag and drop elements
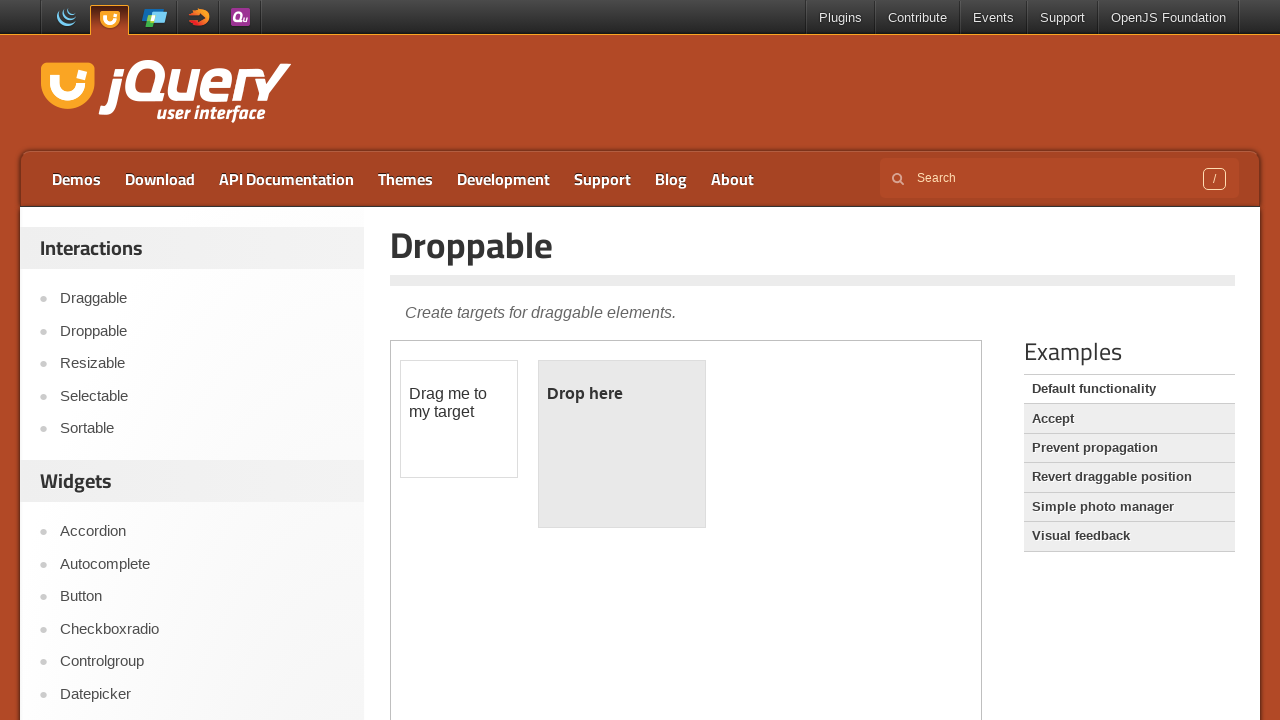

Retrieved drop target text before drag operation: 'Drop here'
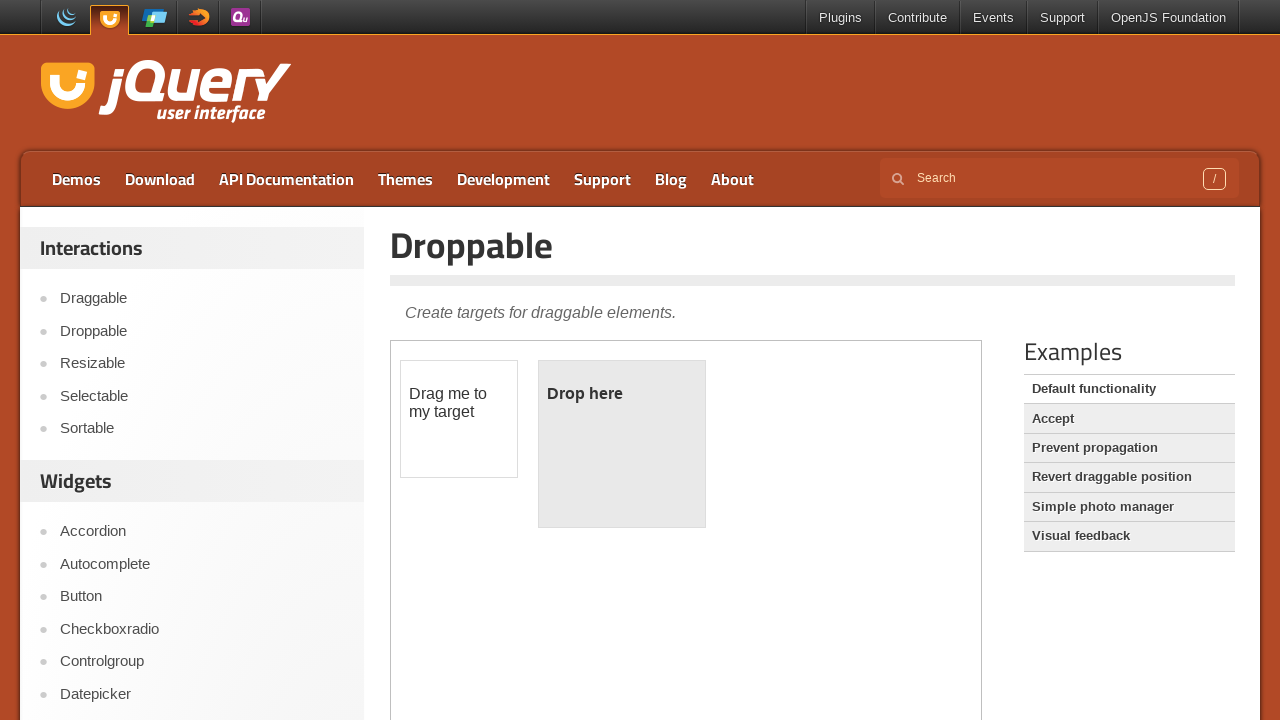

Located the draggable element
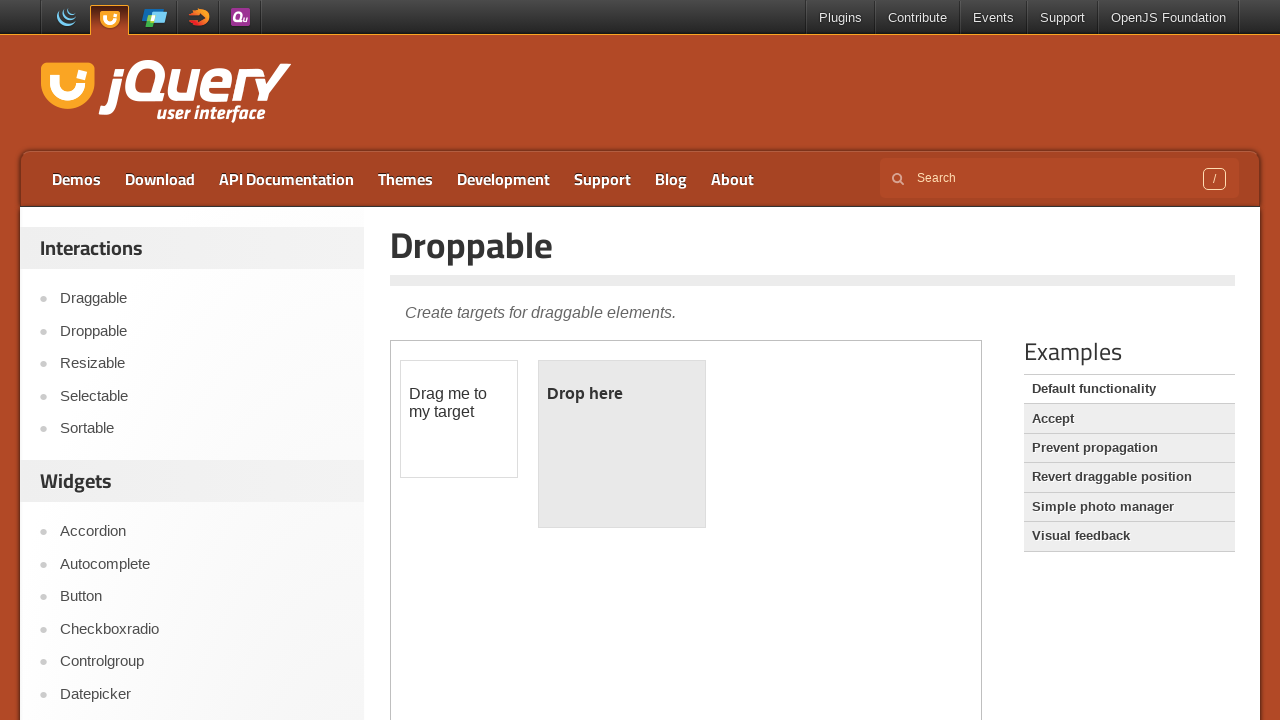

Located the droppable target element
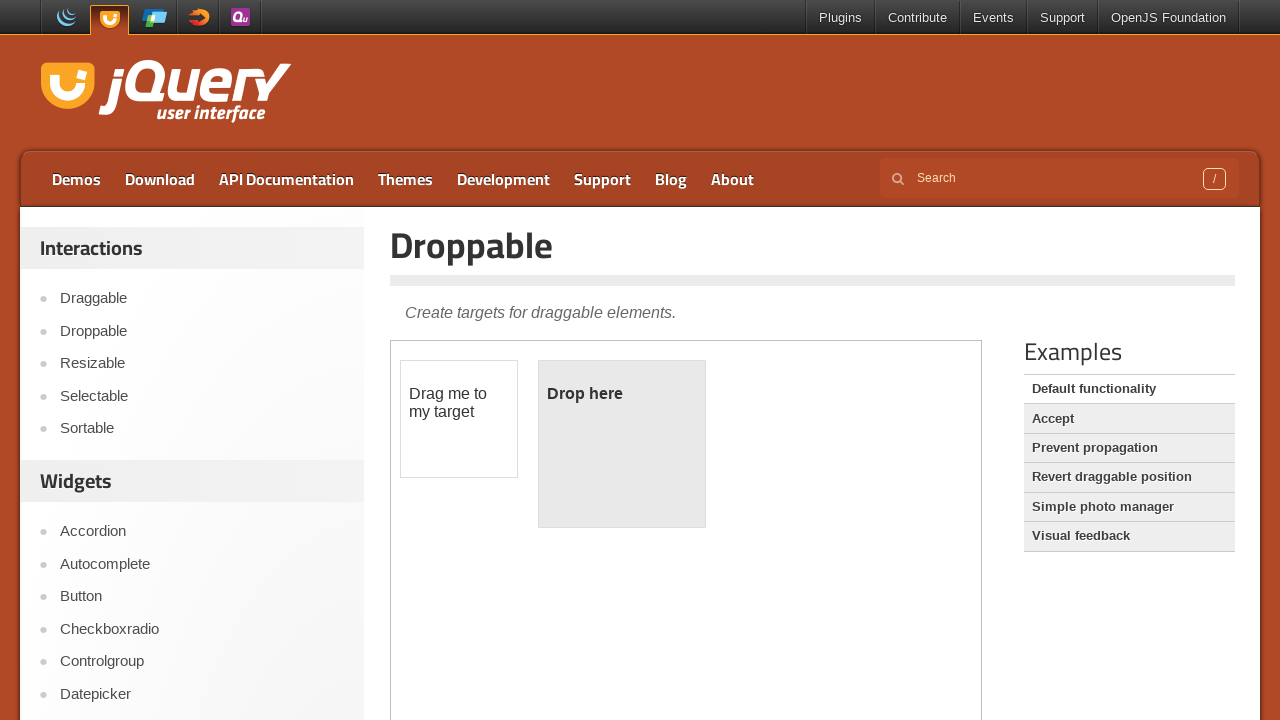

Dragged the draggable element and dropped it onto the droppable target at (622, 444)
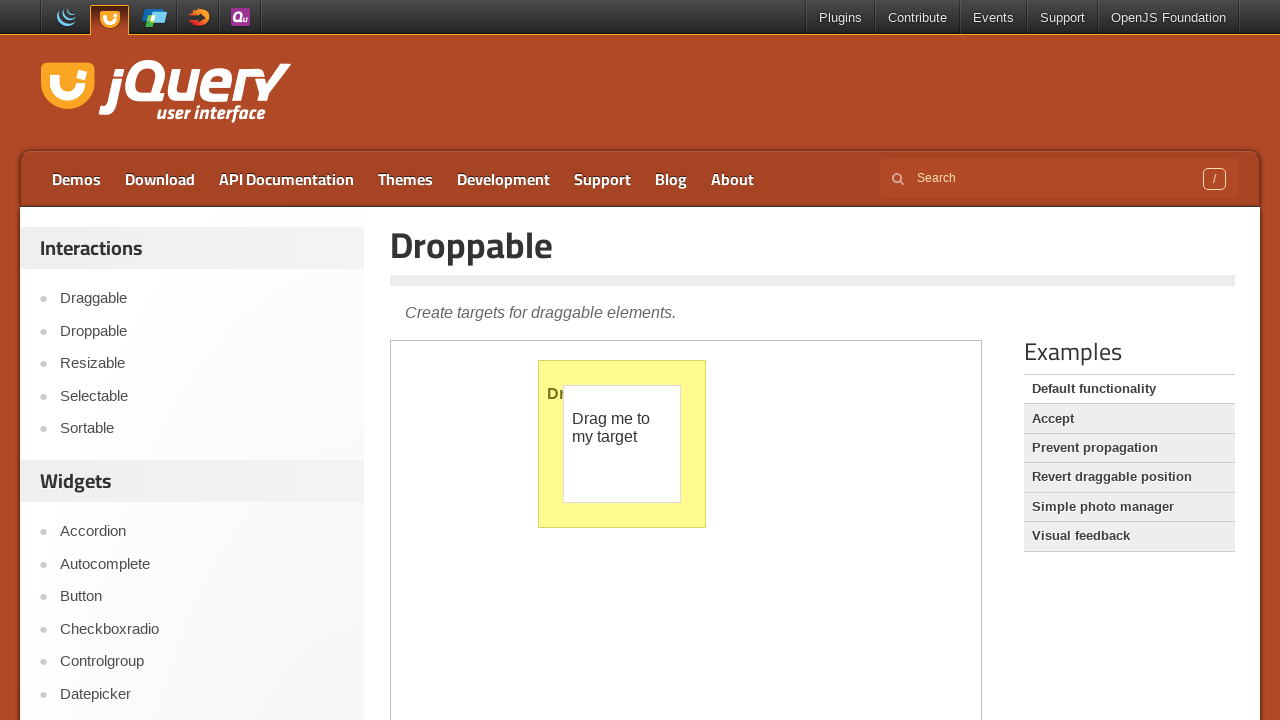

Waited 2 seconds for drag and drop animation to complete
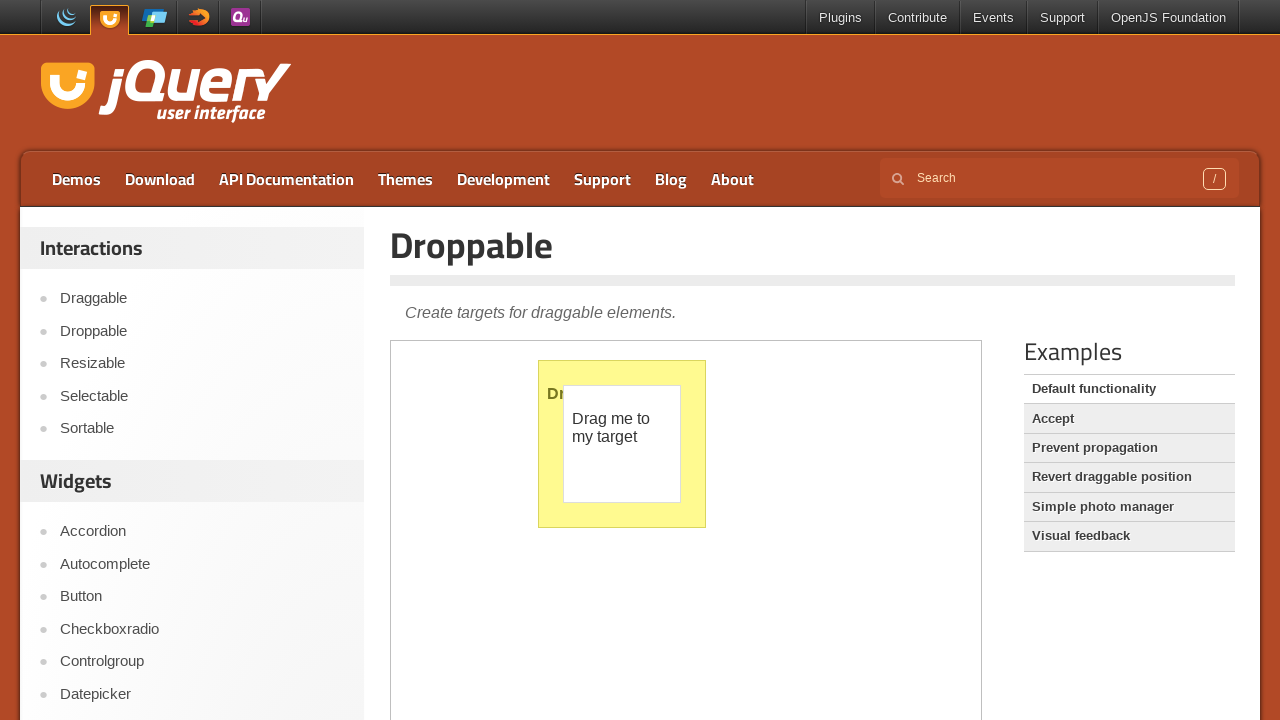

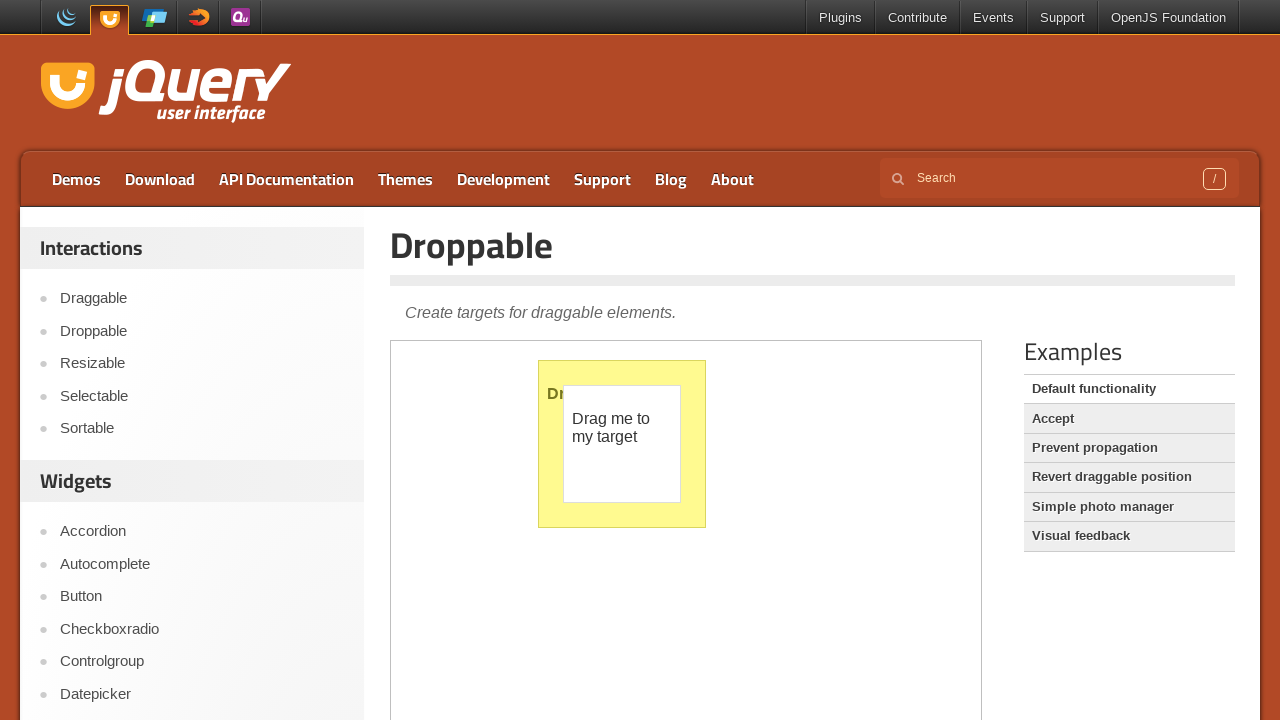